Negative test that verifies a non-existent element is not present on the DemoQA homepage (duplicate test).

Starting URL: https://demoqa.com

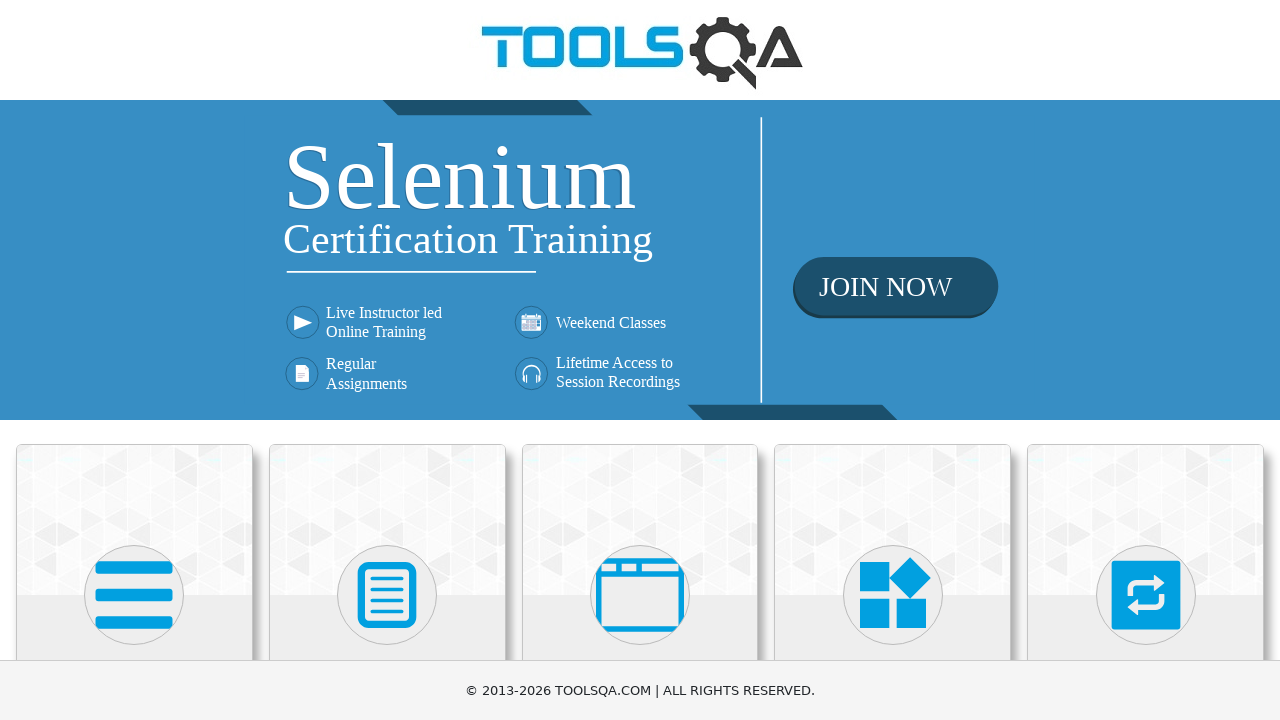

Navigated to DemoQA homepage
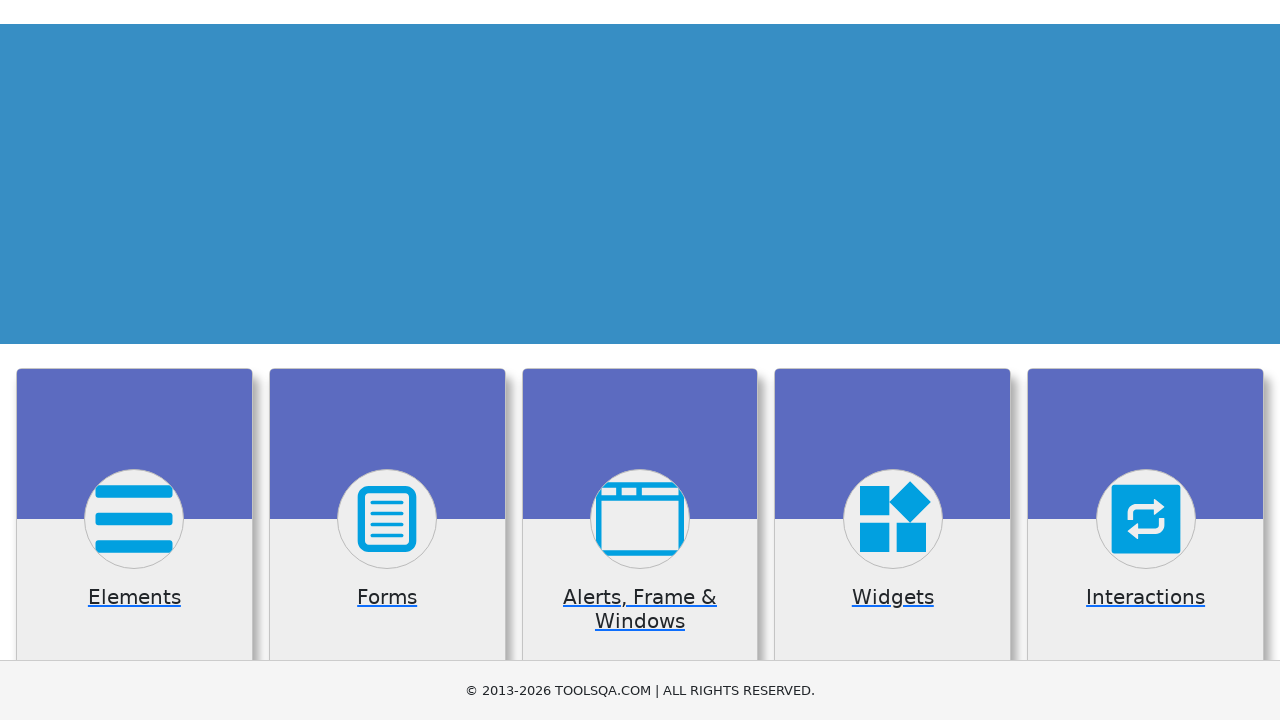

Verified that non-existent element with ID 'this-id-does-not-exist' is not present on the page
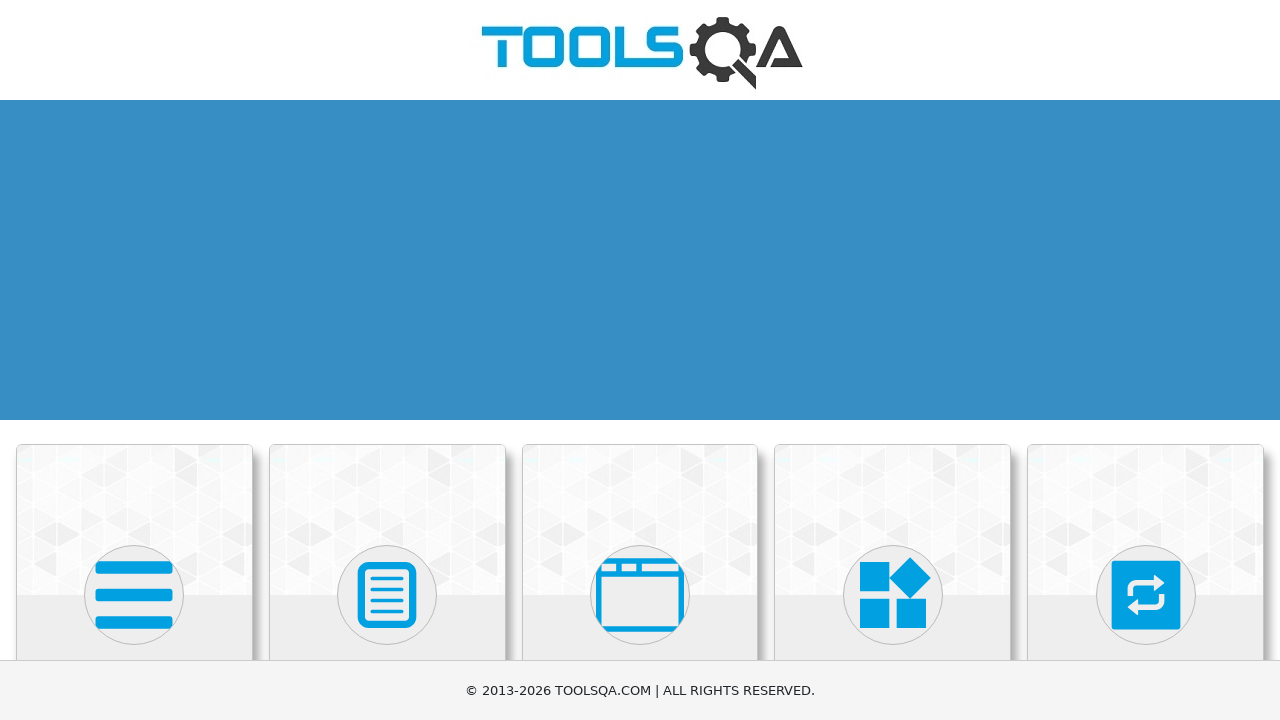

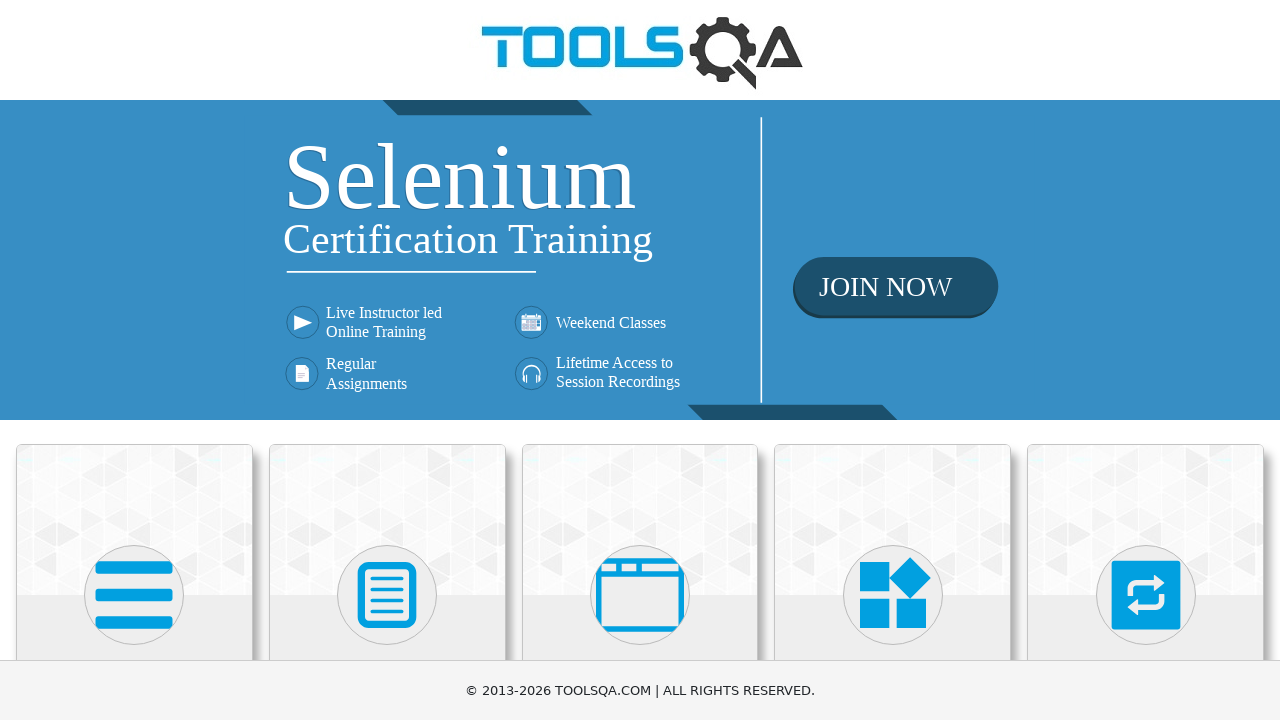